Navigates to Hacker News newest page and validates that articles are displayed with rank, title, link, and timestamp information, then clicks through multiple pages using the 'More' link.

Starting URL: https://news.ycombinator.com/newest

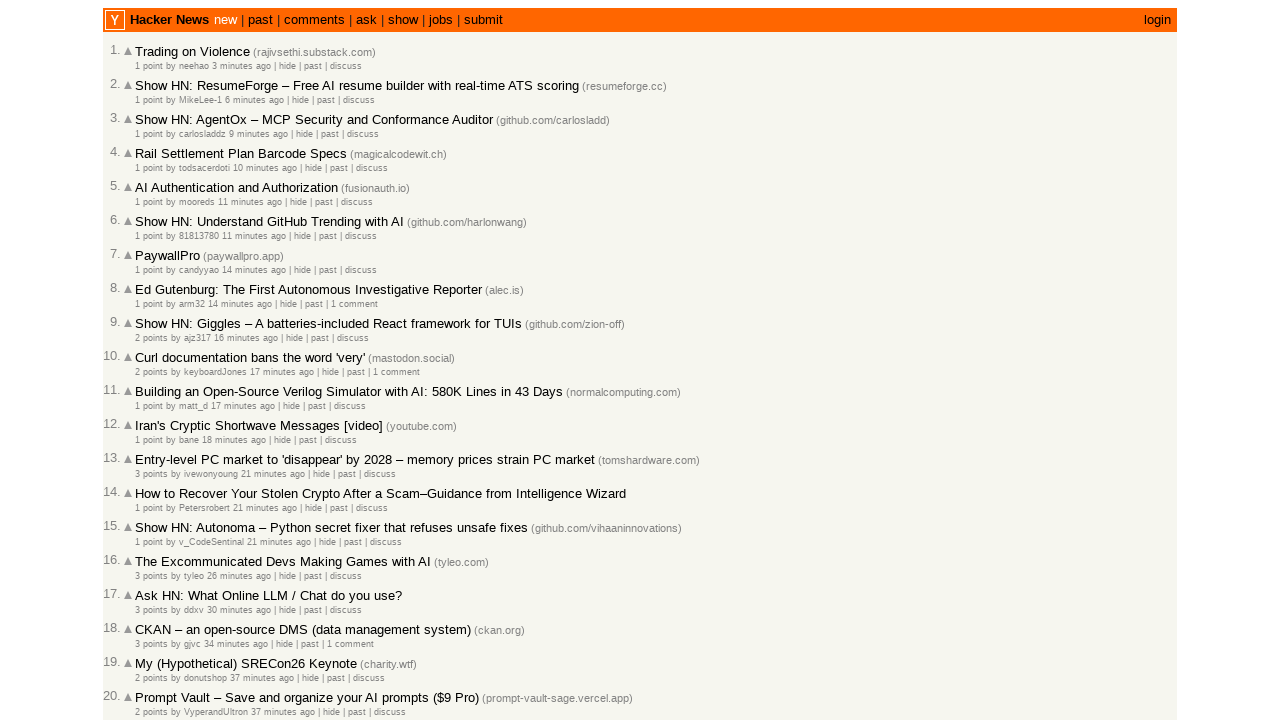

Waited for articles to load on Hacker News newest page
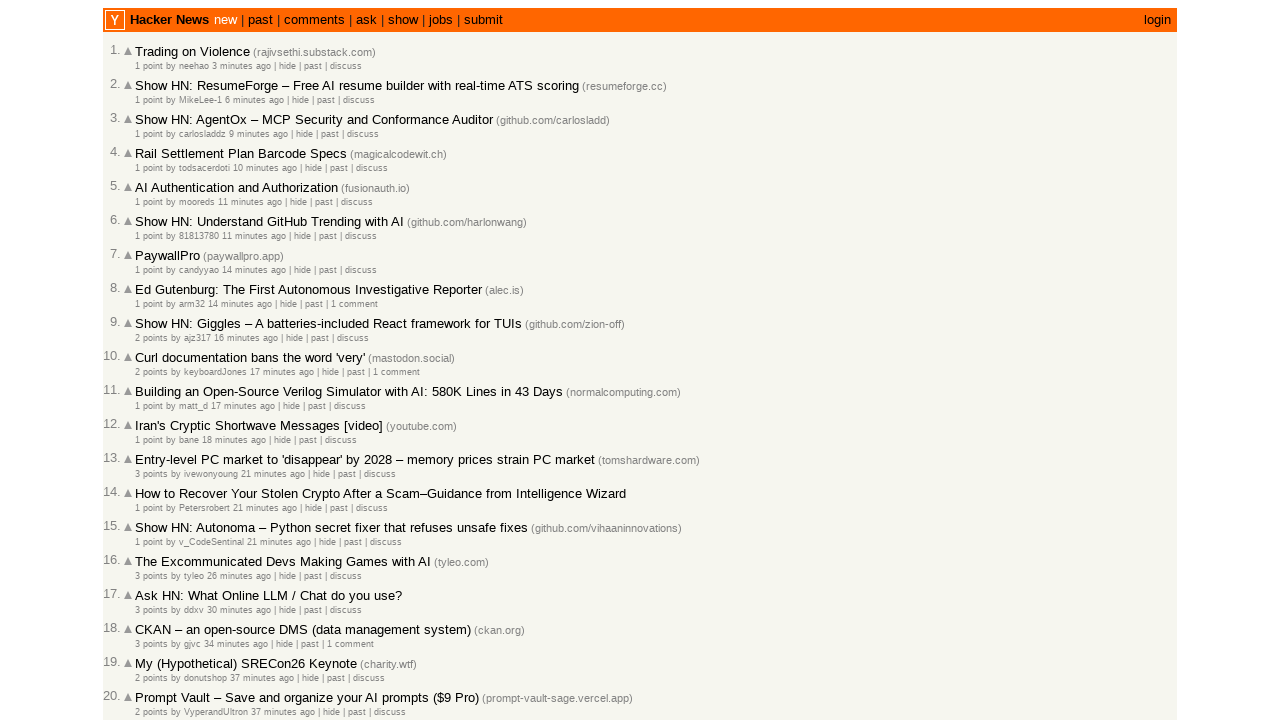

Verified that articles are present on the page
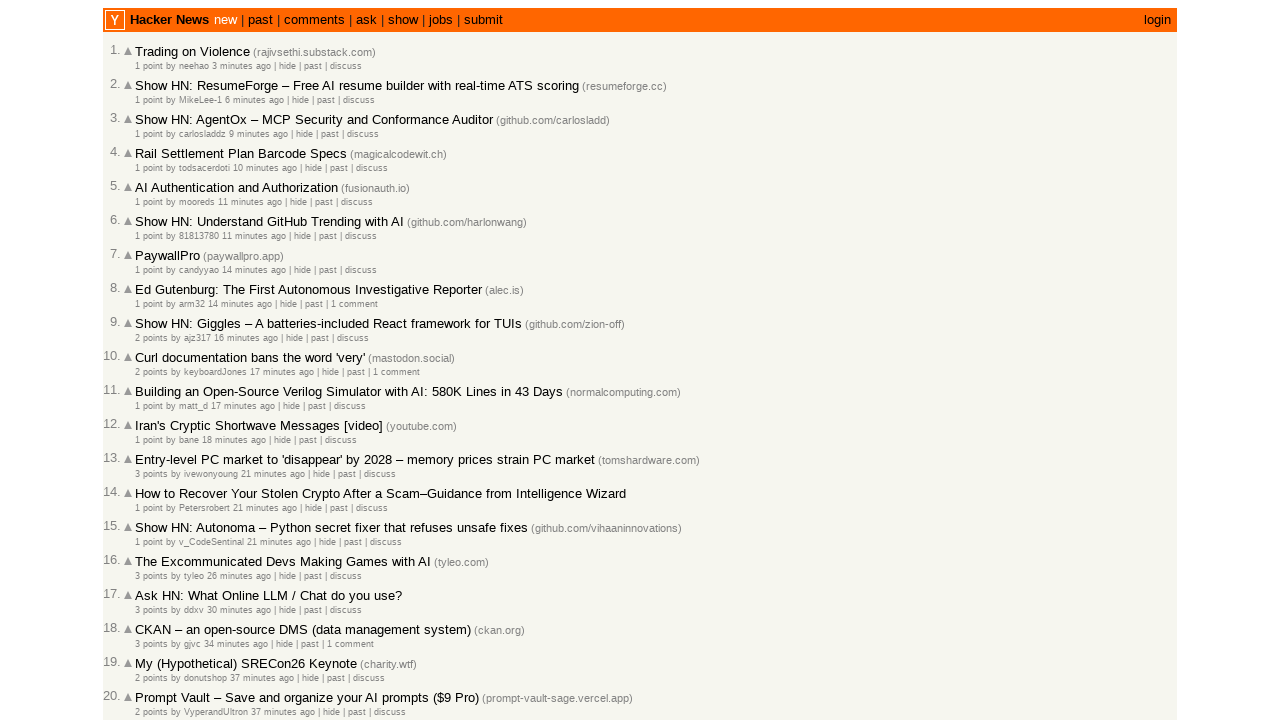

Waited for rank element to be visible on first article
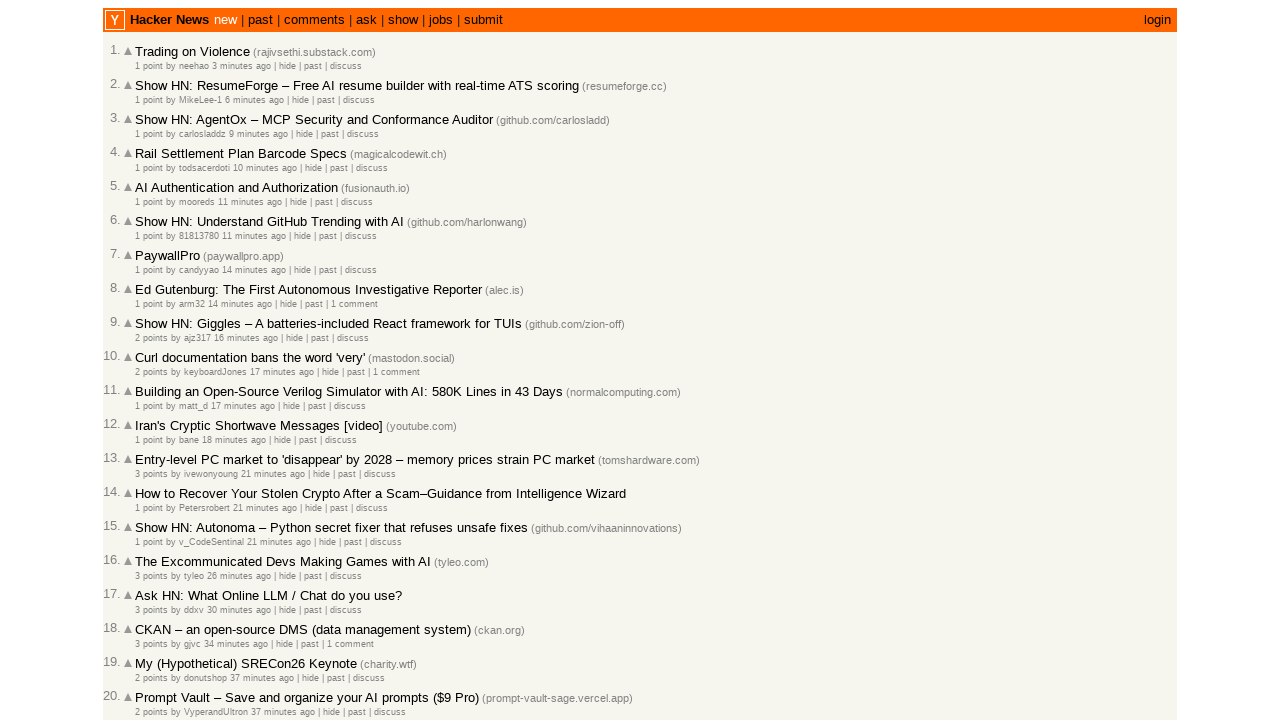

Waited for title link element to be visible on first article
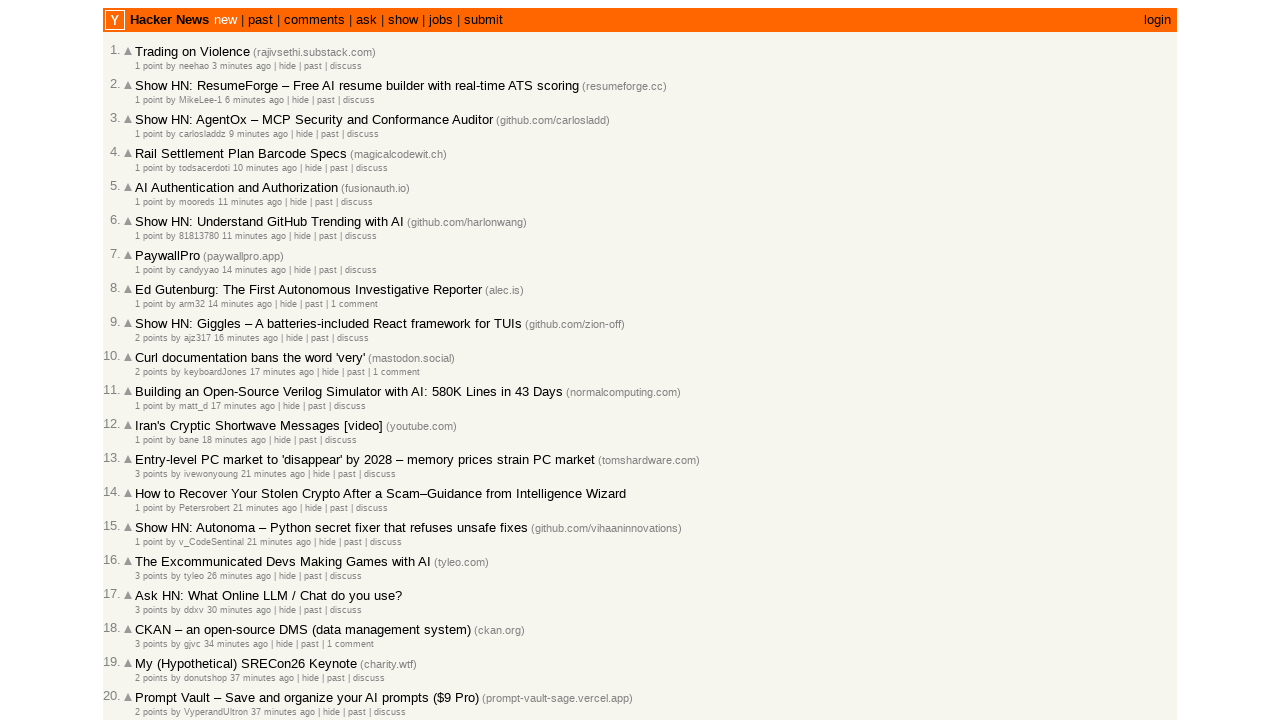

Clicked 'More' link to navigate to next page at (149, 616) on internal:role=link[name="More"s]
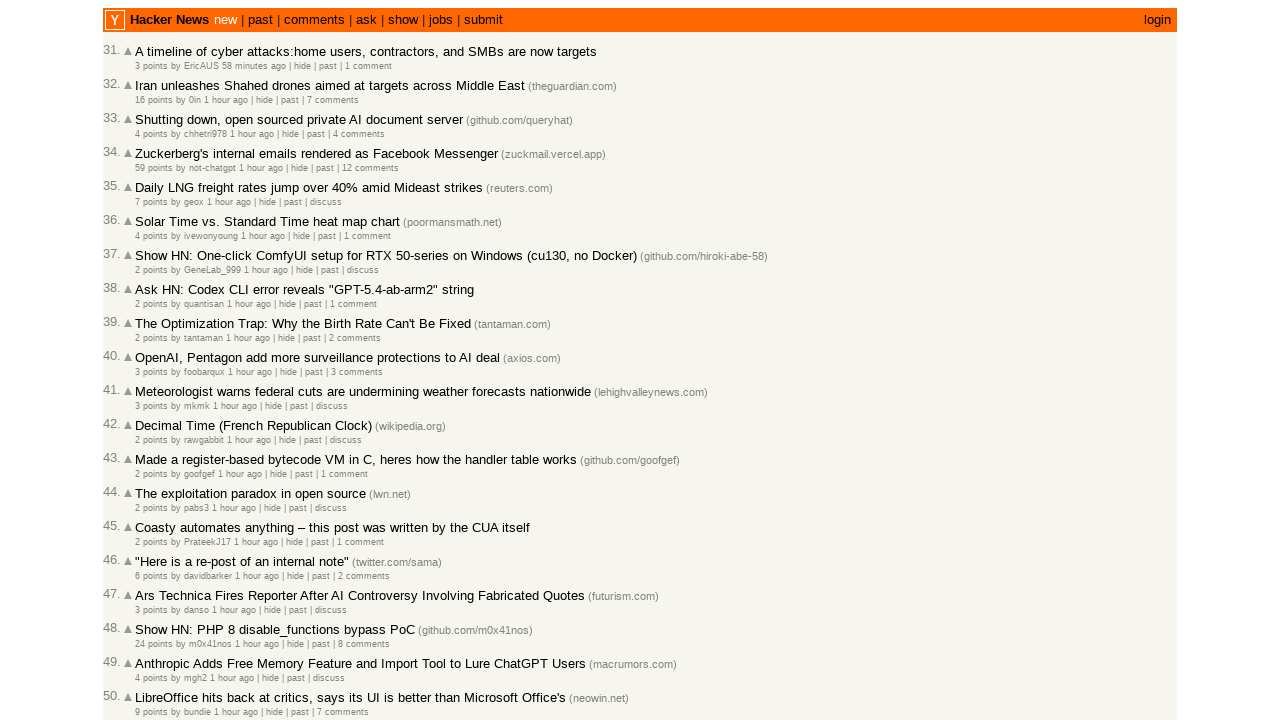

Waited for next page DOM to fully load
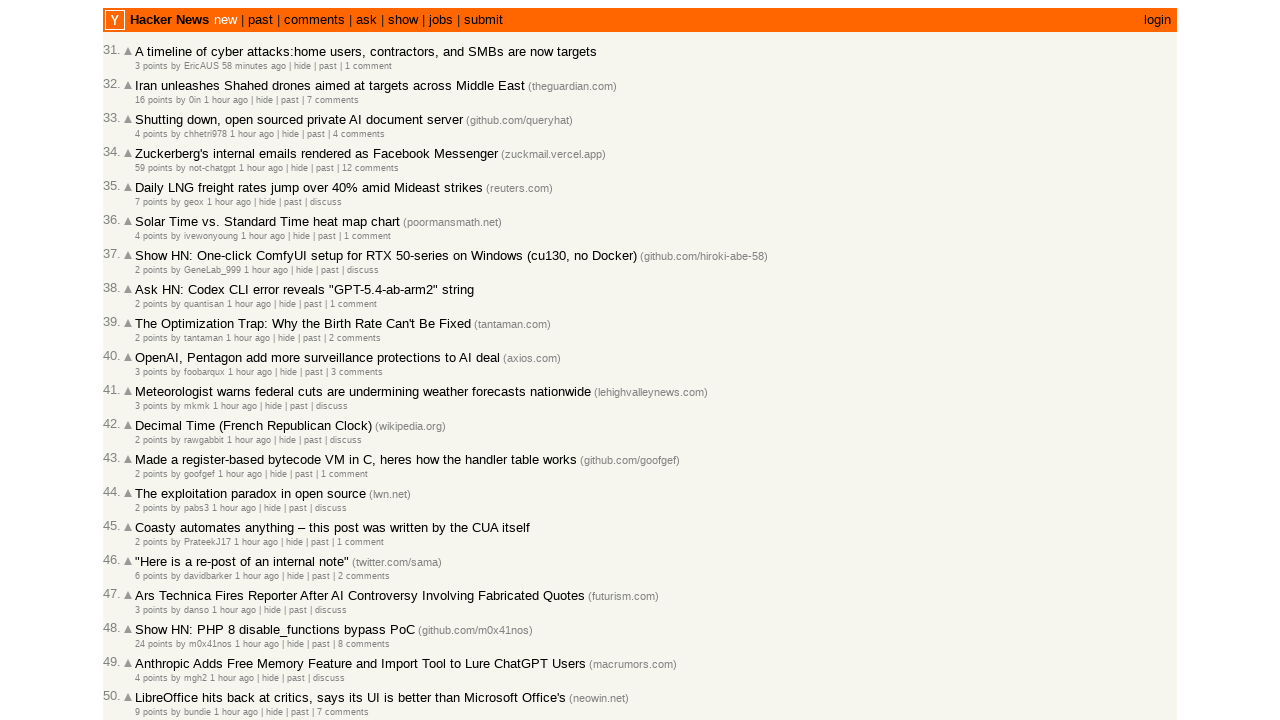

Waited for articles to load on second page
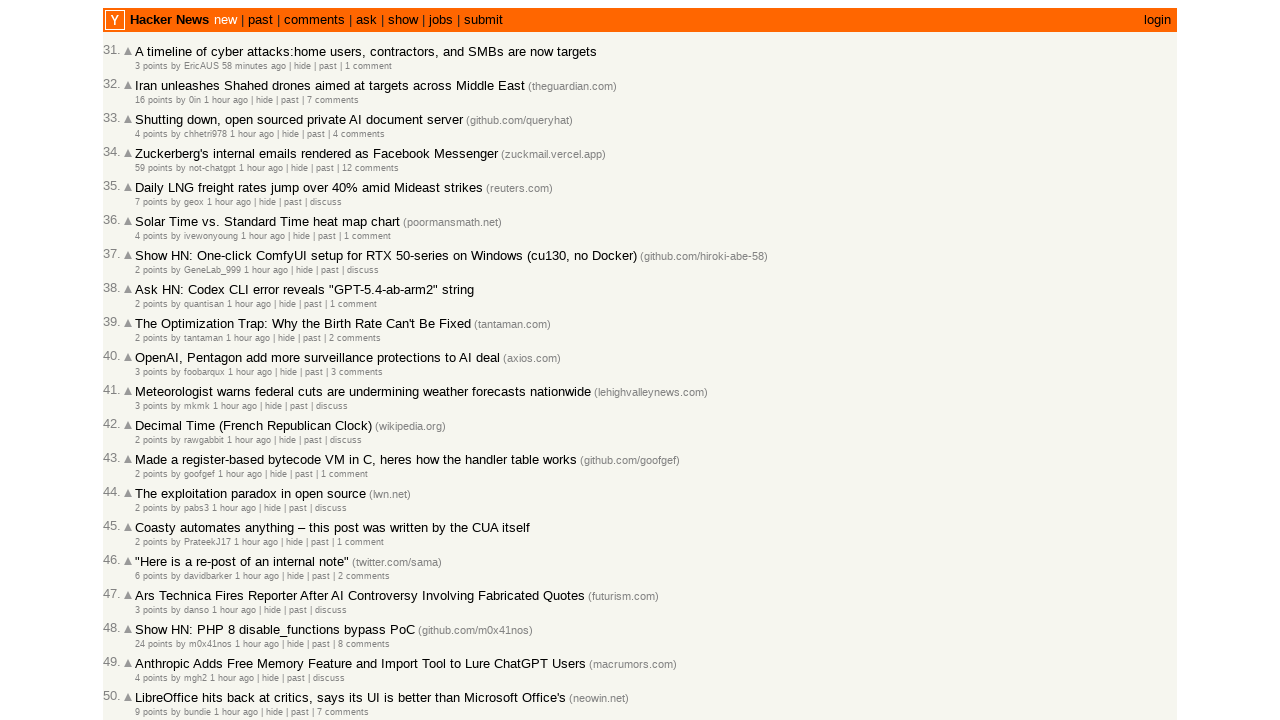

Clicked 'More' link again to navigate to third page at (149, 616) on internal:role=link[name="More"s]
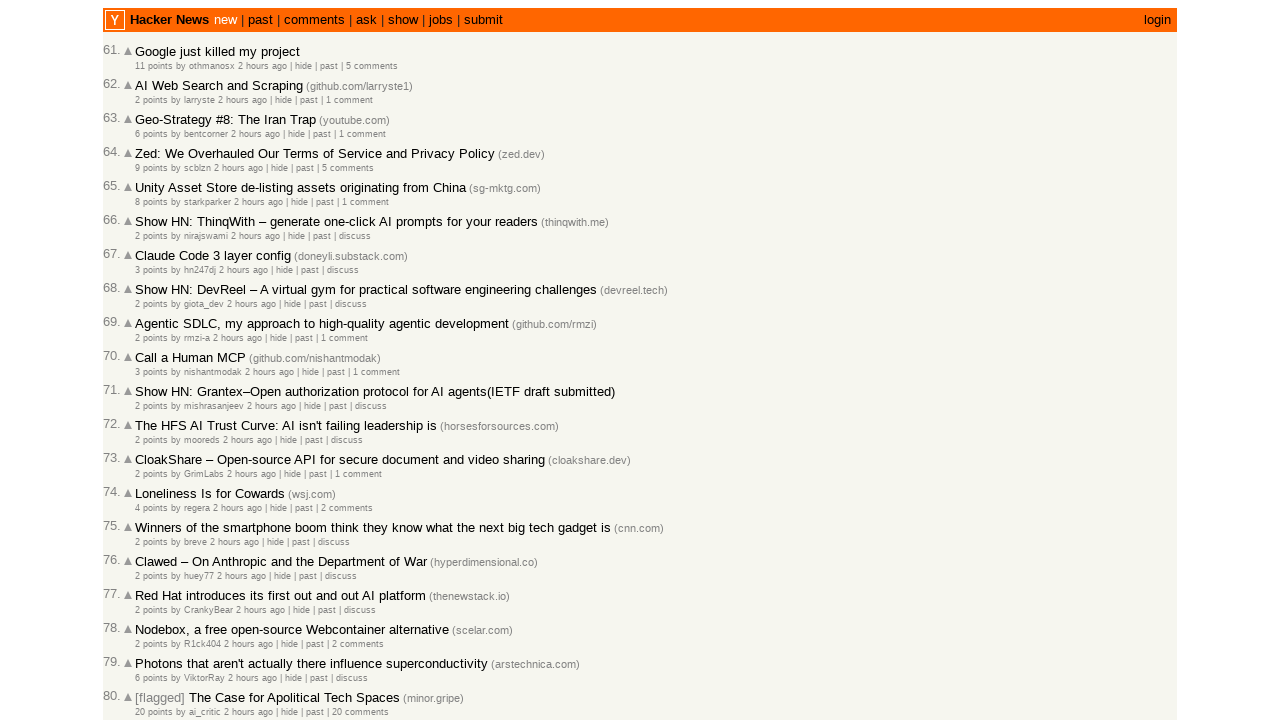

Waited for third page DOM to fully load
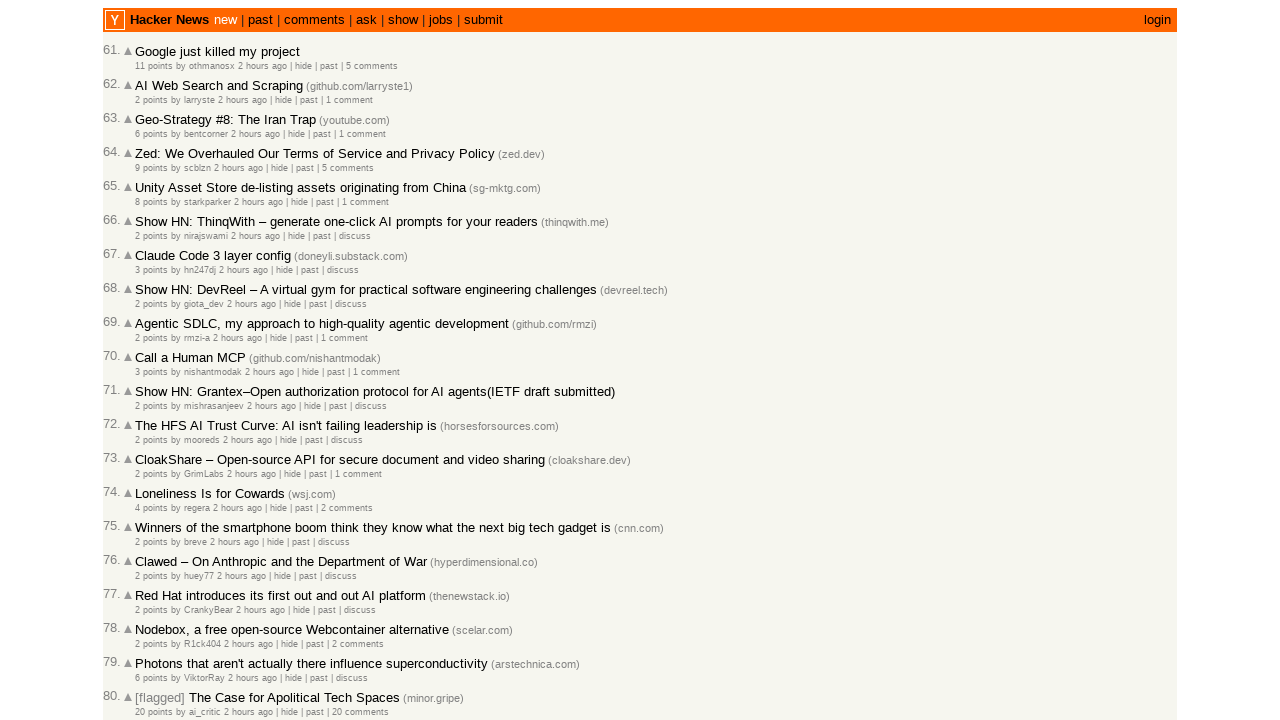

Waited for articles to load on third page
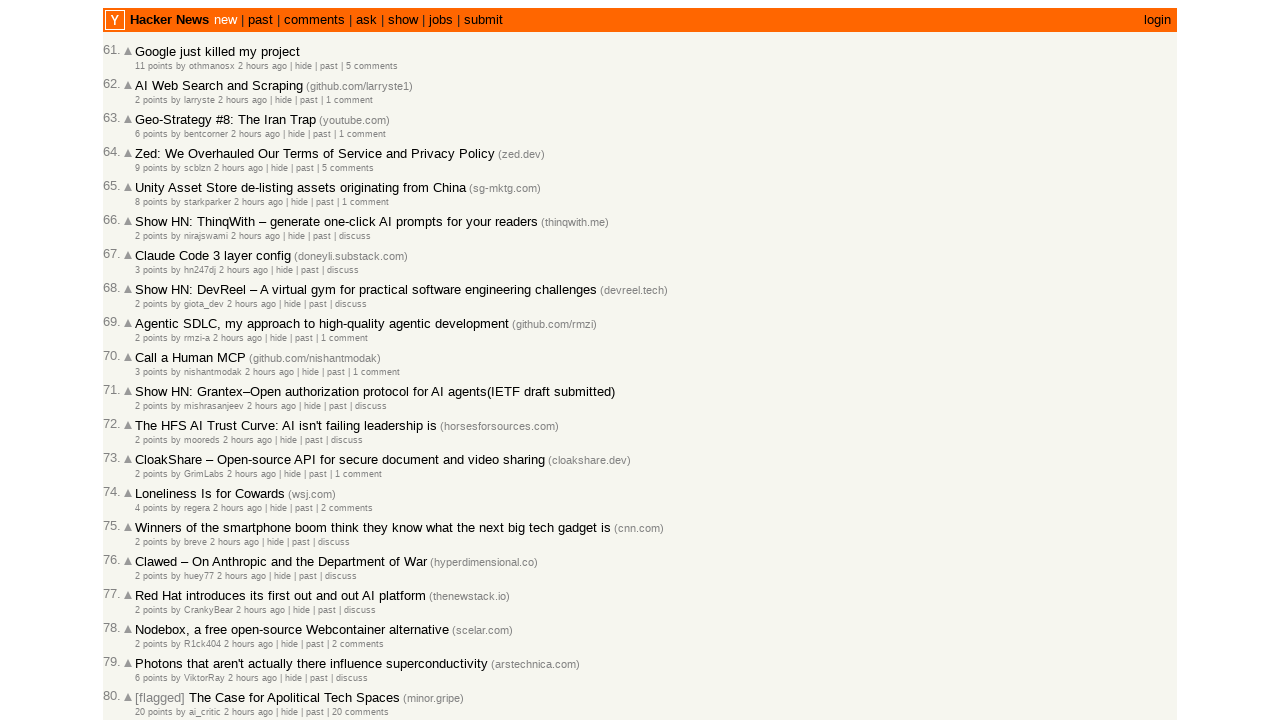

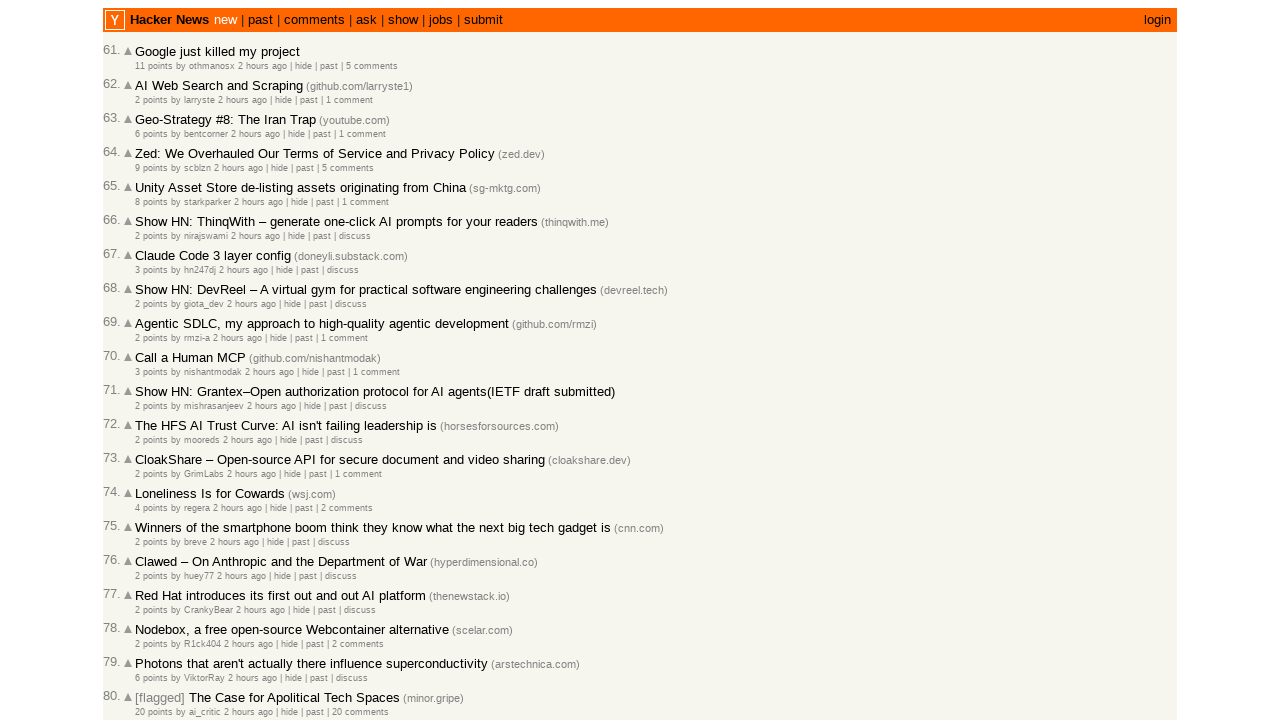